Waits for a price to reach $100, clicks book button, solves a mathematical problem using the displayed value, and submits the answer

Starting URL: http://suninjuly.github.io/explicit_wait2.html

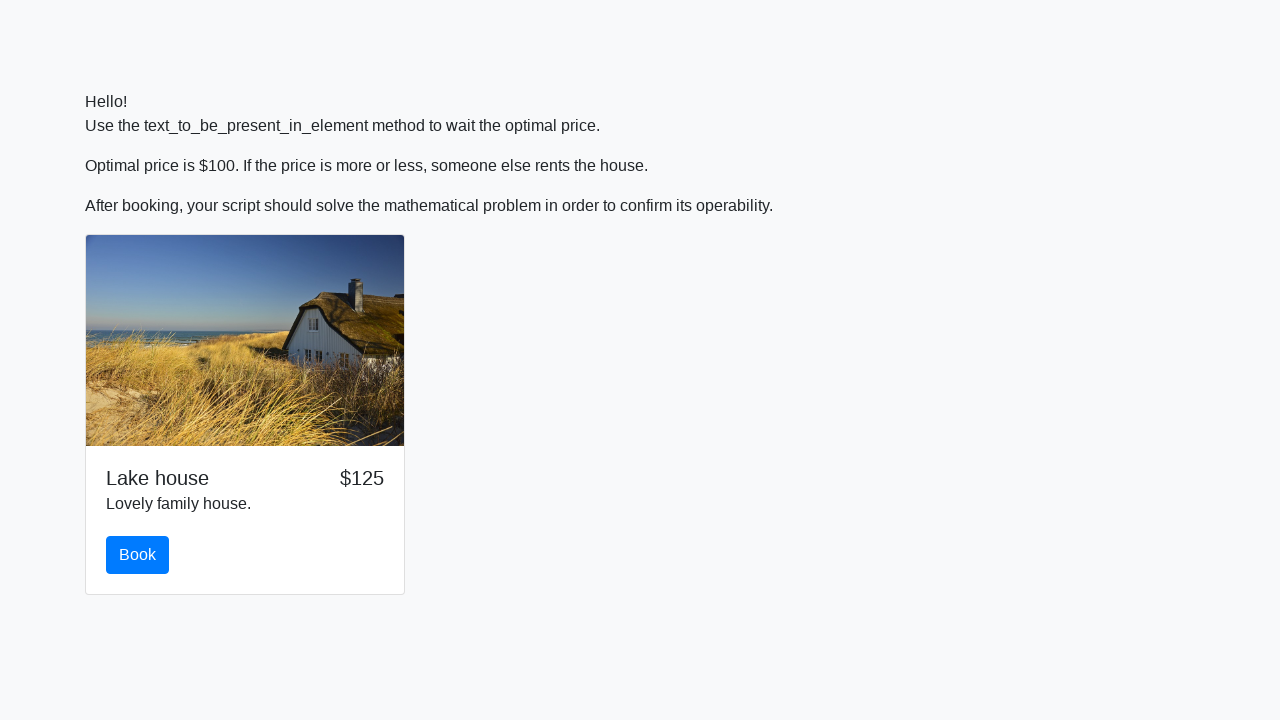

Waited for price to reach $100
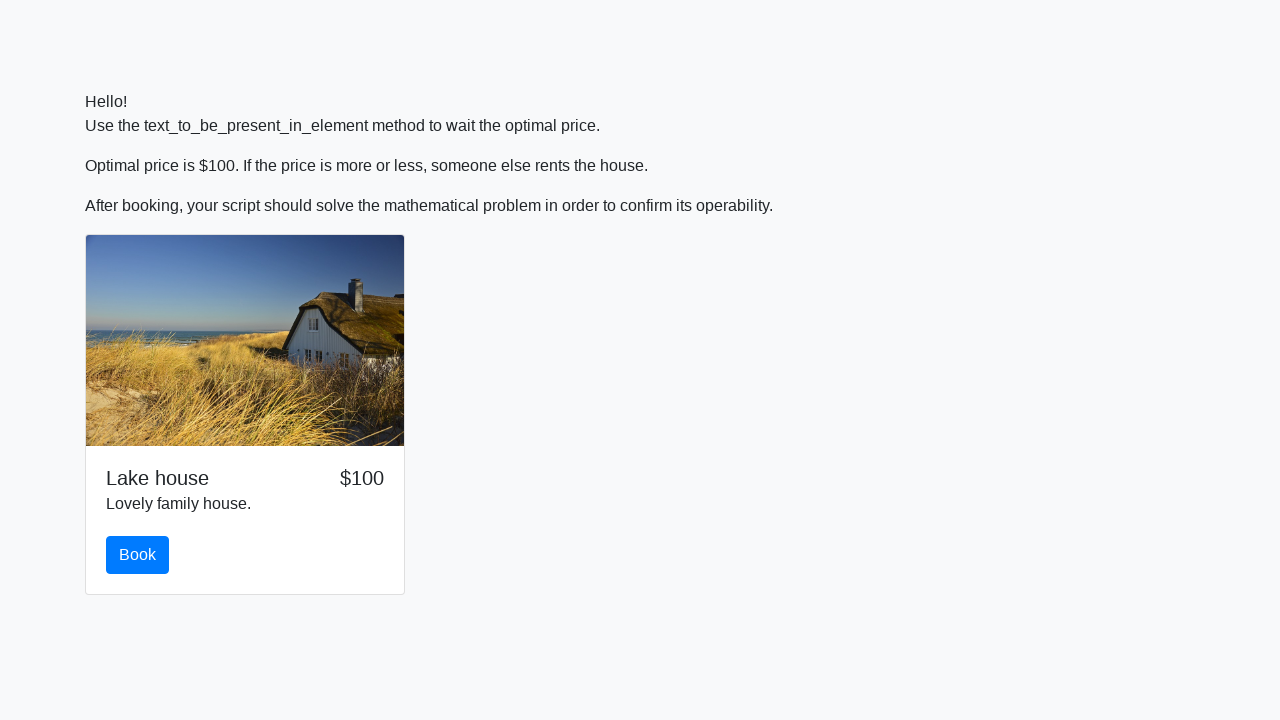

Clicked book button at (138, 555) on #book
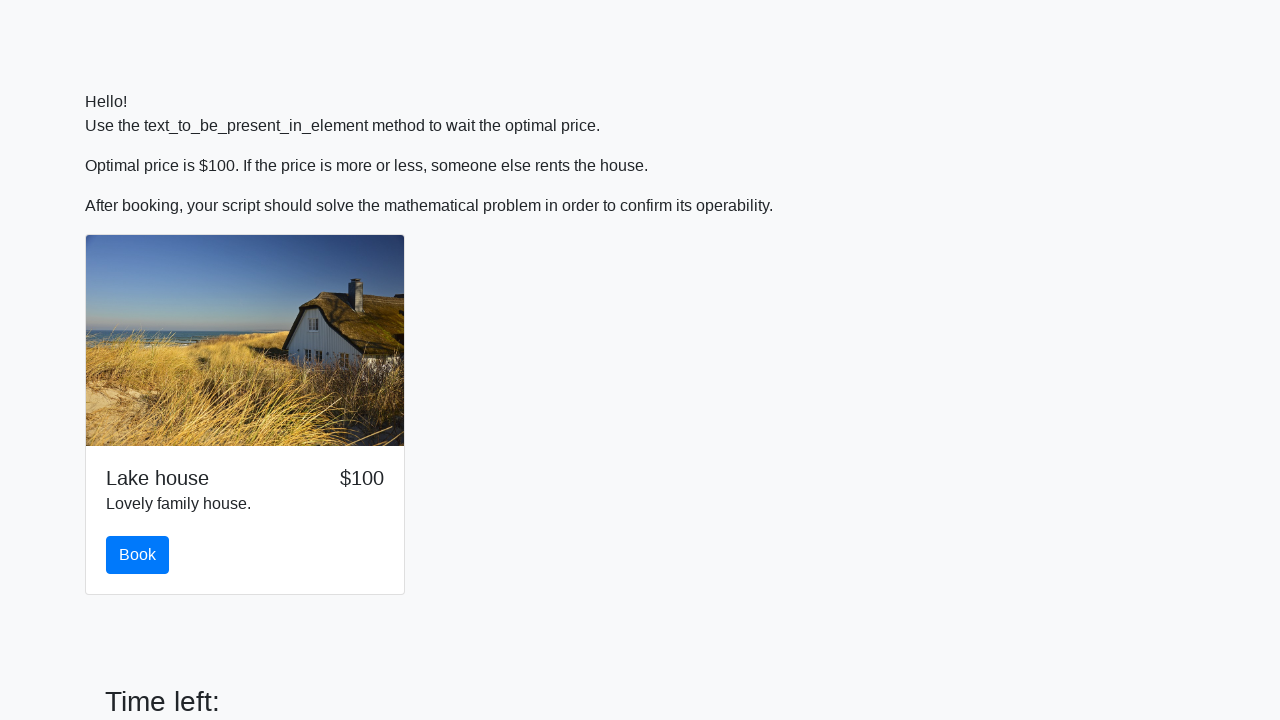

Retrieved value from input_value element for calculation
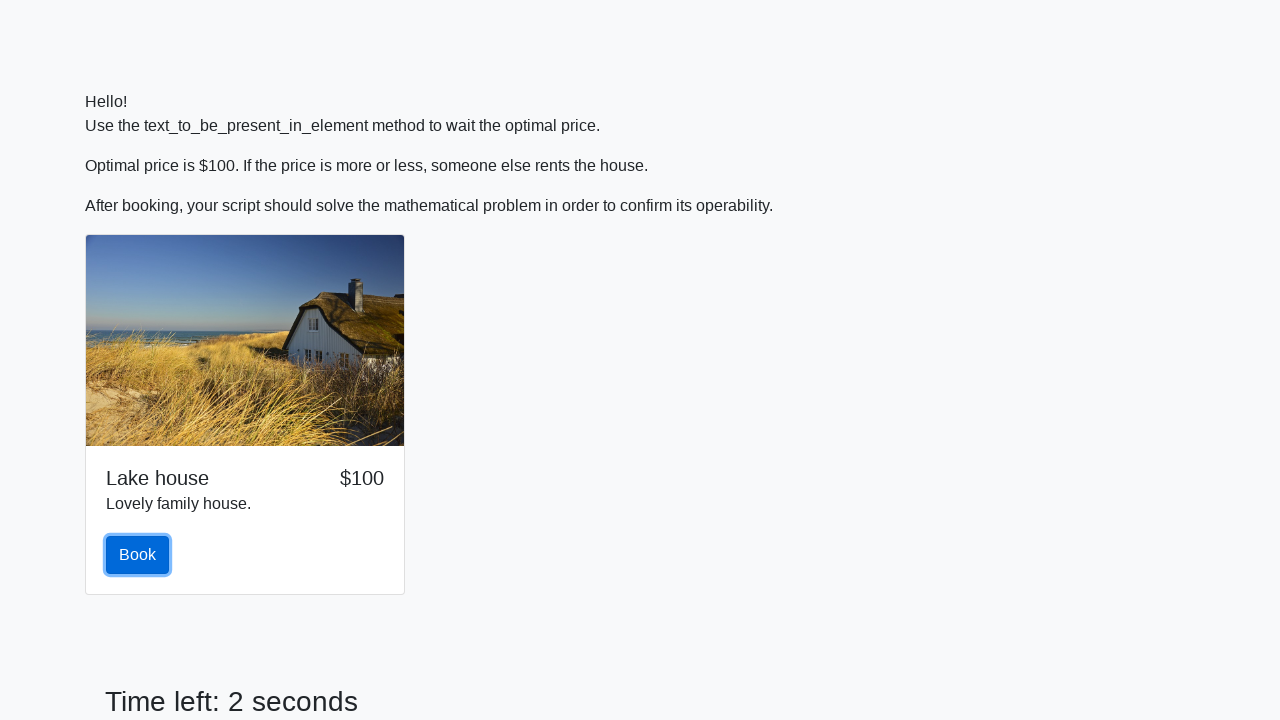

Calculated mathematical solution and filled answer field with result on #answer
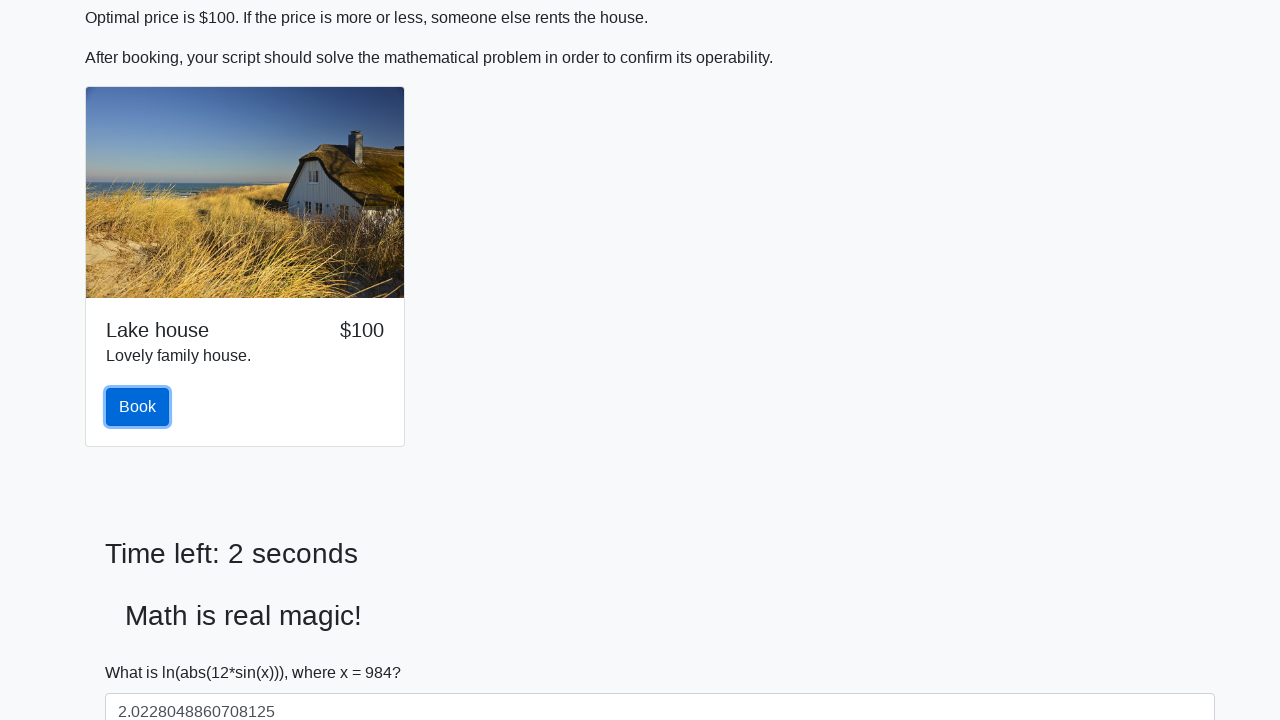

Clicked solve button to submit the answer at (143, 651) on #solve
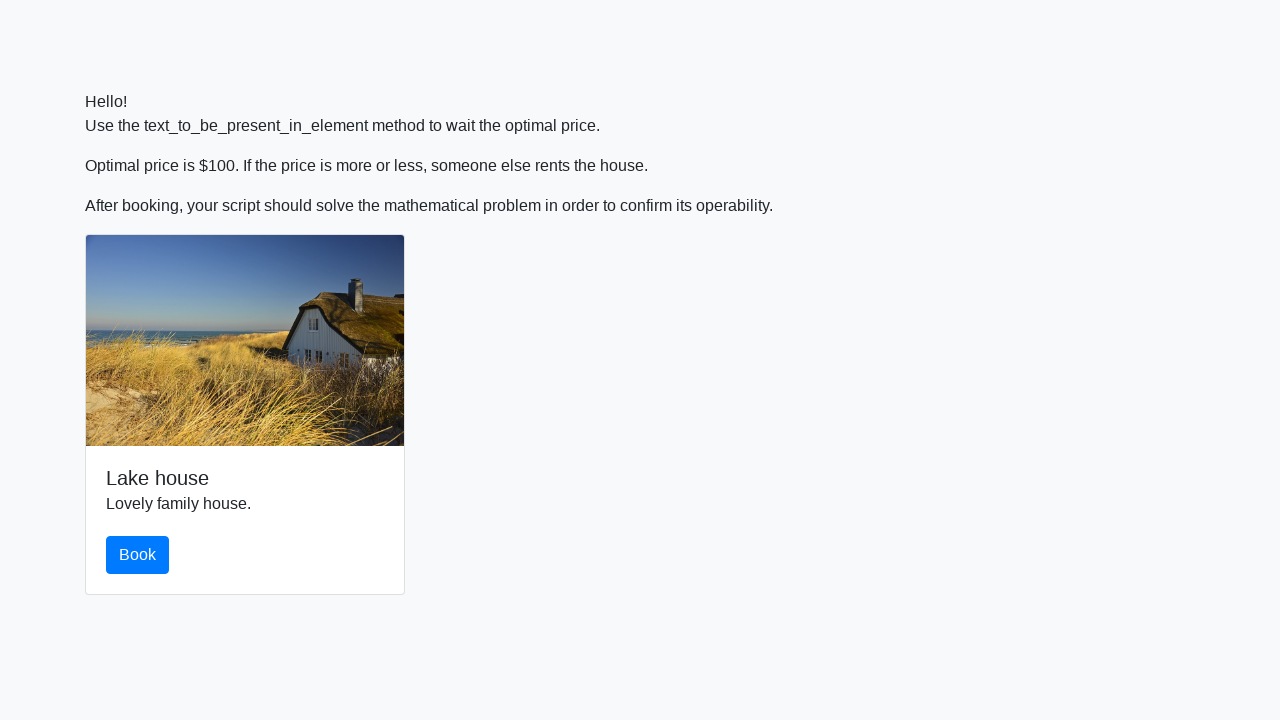

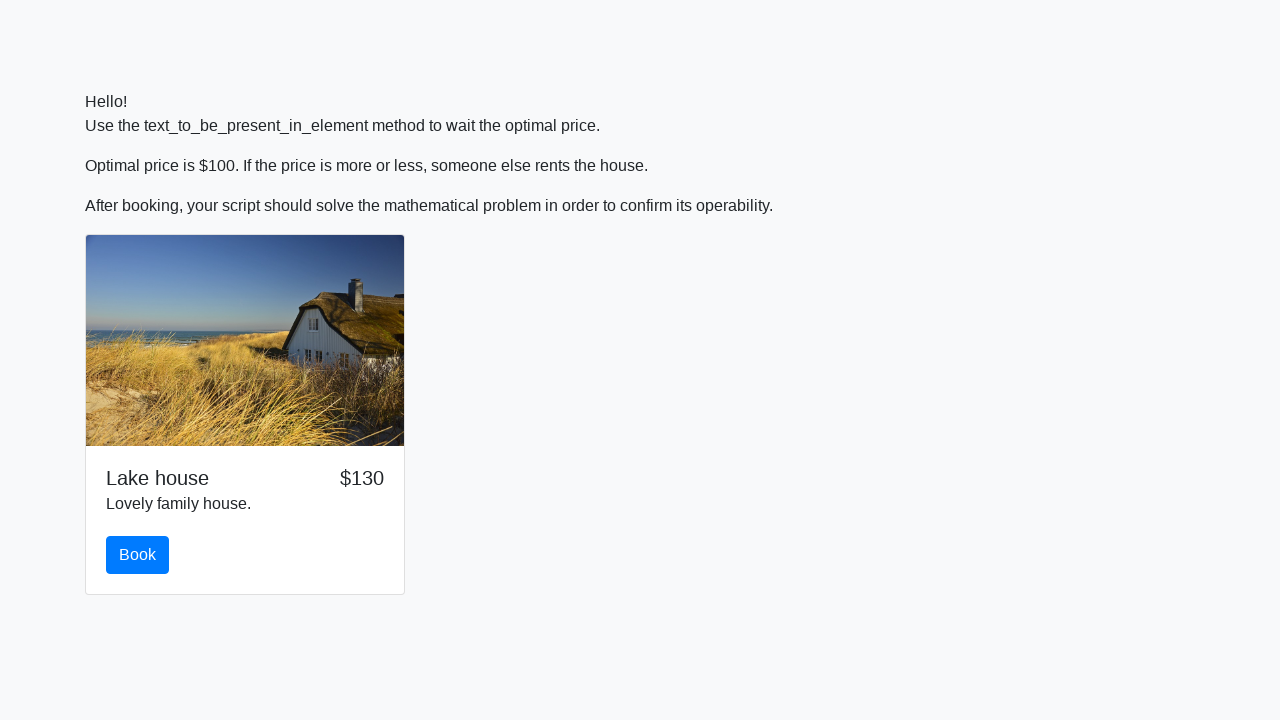